Tests interaction with shadow DOM elements on a demo page, including finding nested shadow roots and filling input fields within shadow DOMs

Starting URL: https://automationfc.github.io/shadow-dom/

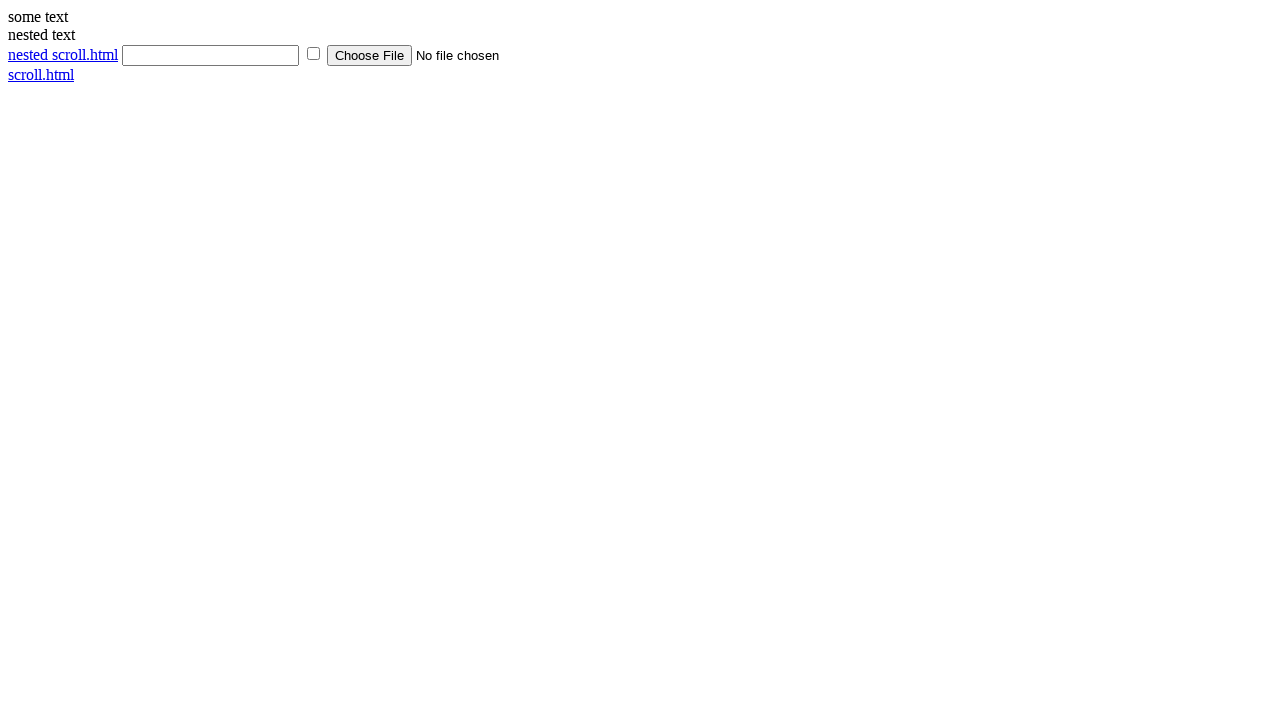

Waited 5 seconds for page to load
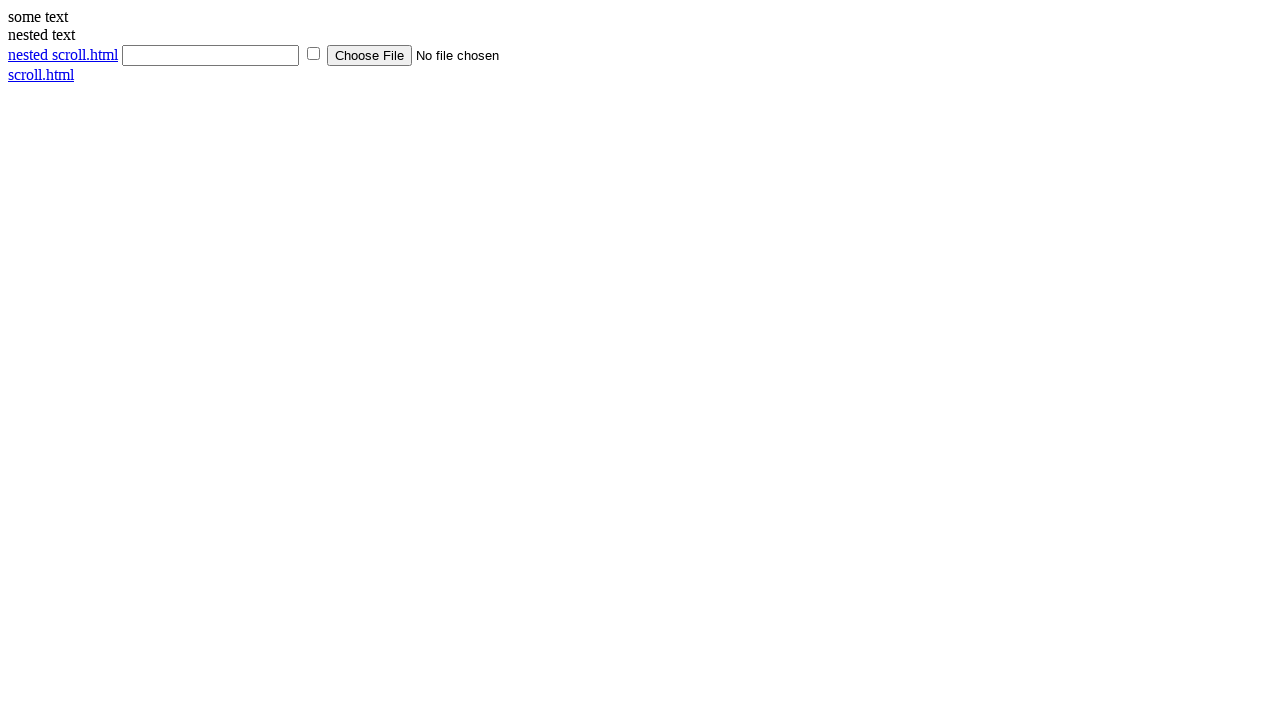

Located first shadow host element (div#shadow_host)
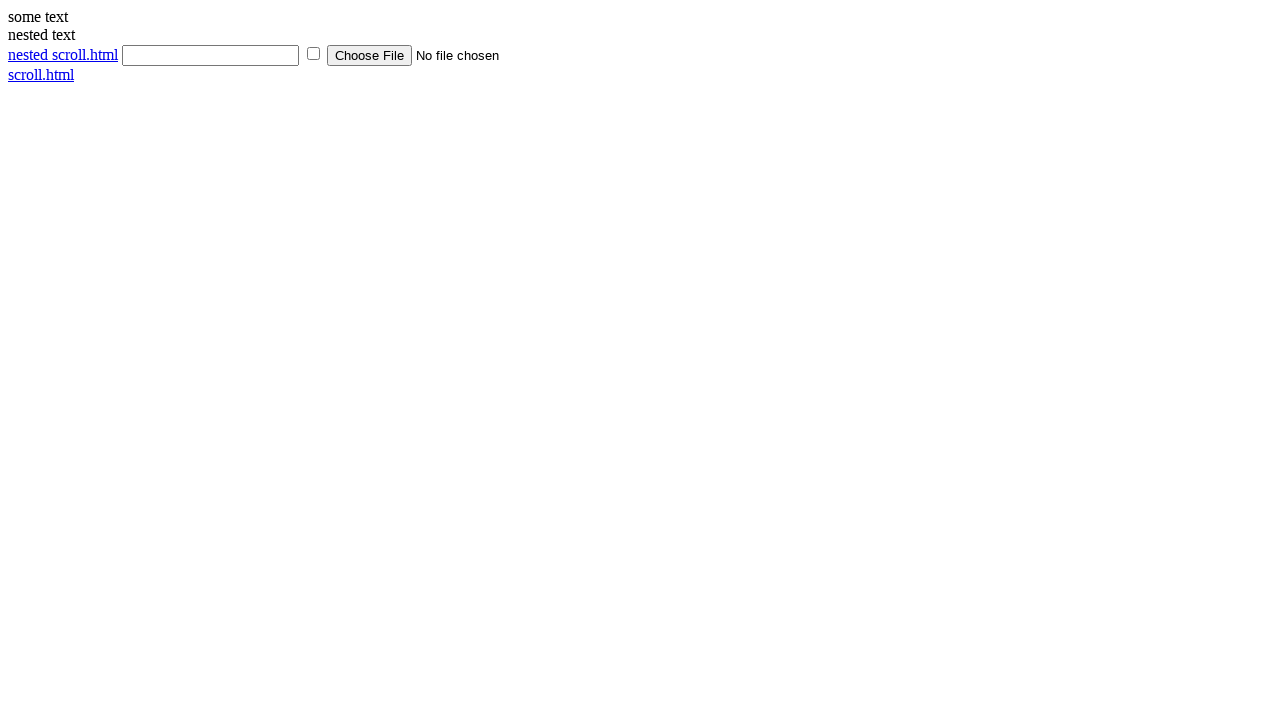

Filled input field within shadow DOM with 'Selenium' on div#shadow_host >> input[type='text']
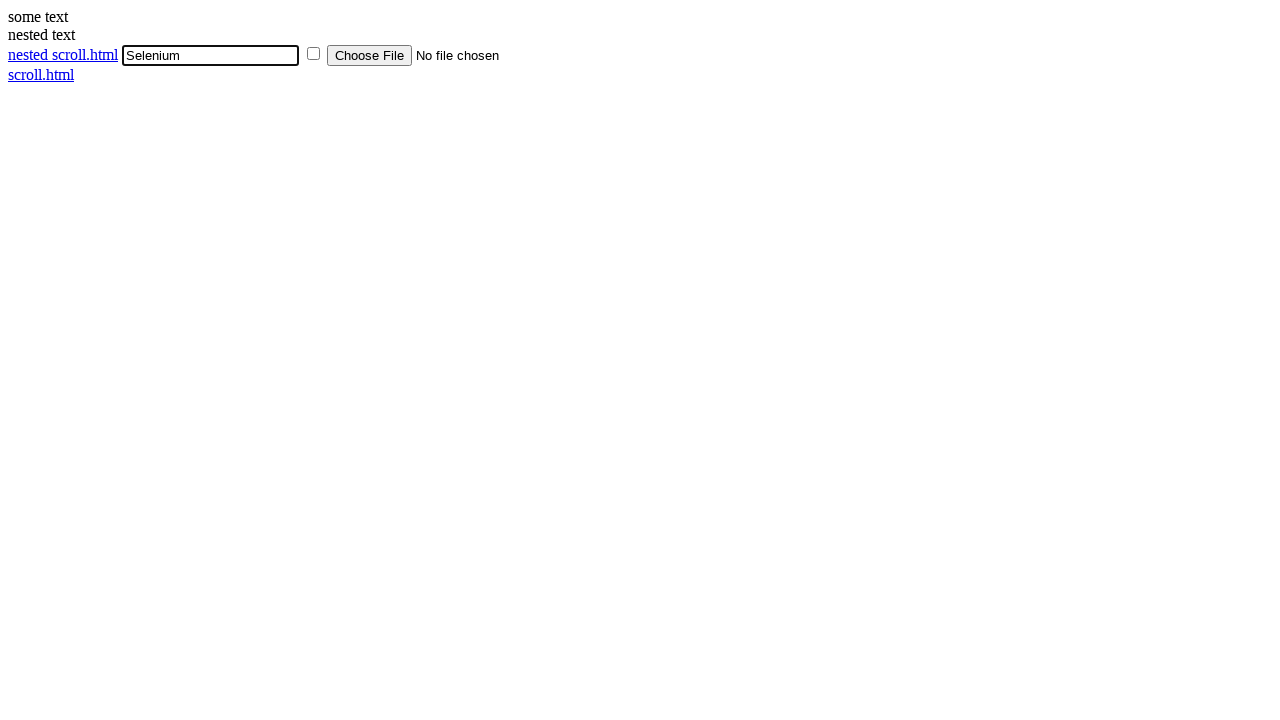

Located nested shadow DOM elements (div#nested_shadow_host >> div#nested_shadow_content > div)
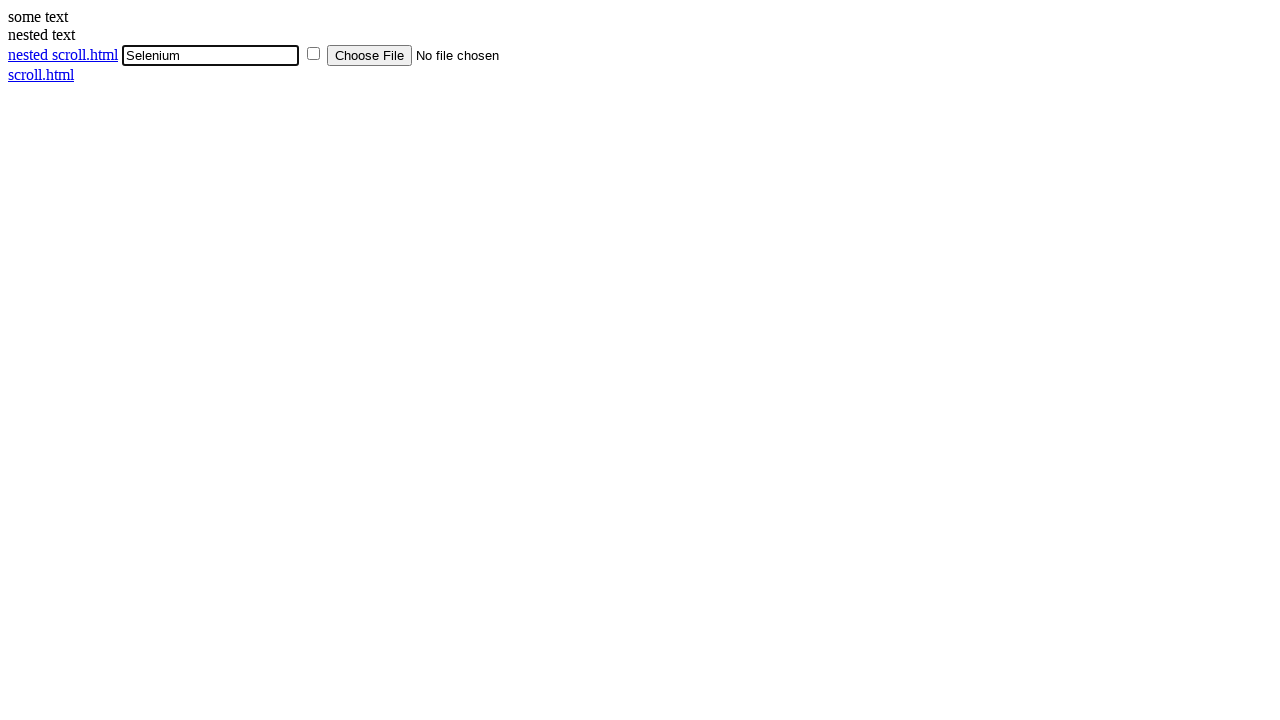

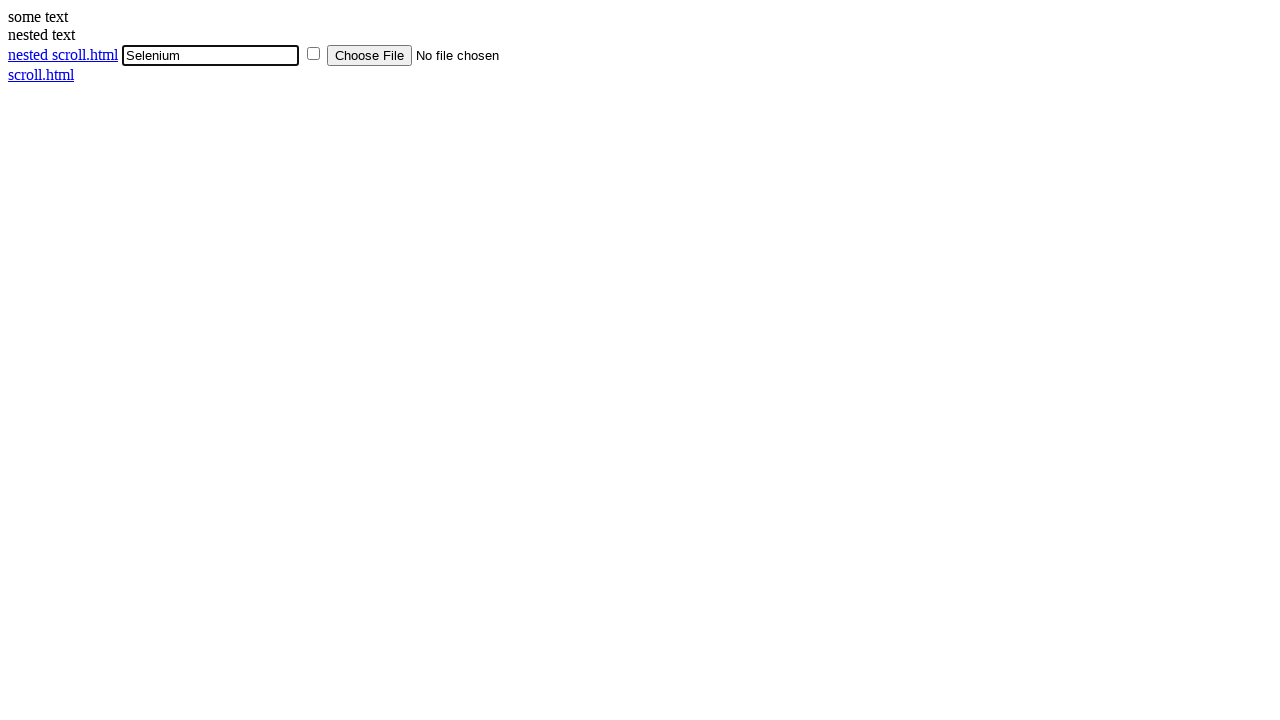